Tests dropdown menu selection by selecting year, month, and day values using three different selection methods (by index, by value, and by visible text)

Starting URL: https://testcenter.techproeducation.com/index.php?page=dropdown

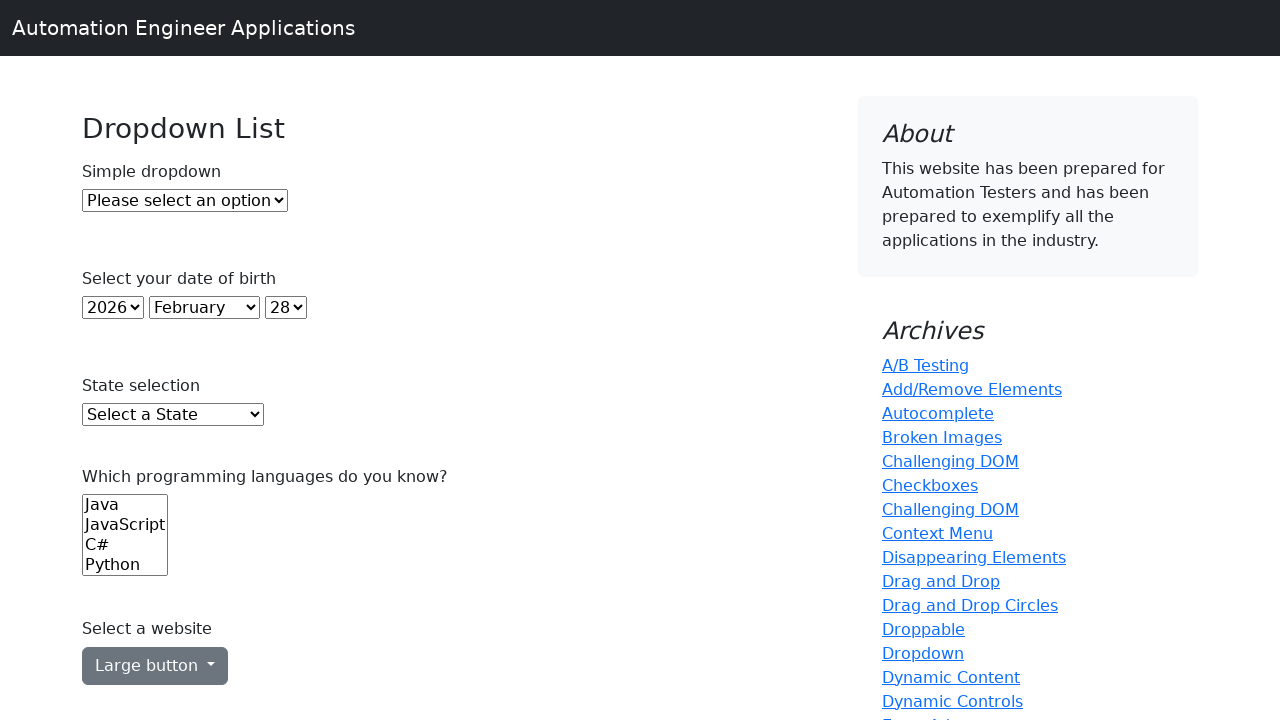

Navigated to dropdown test page
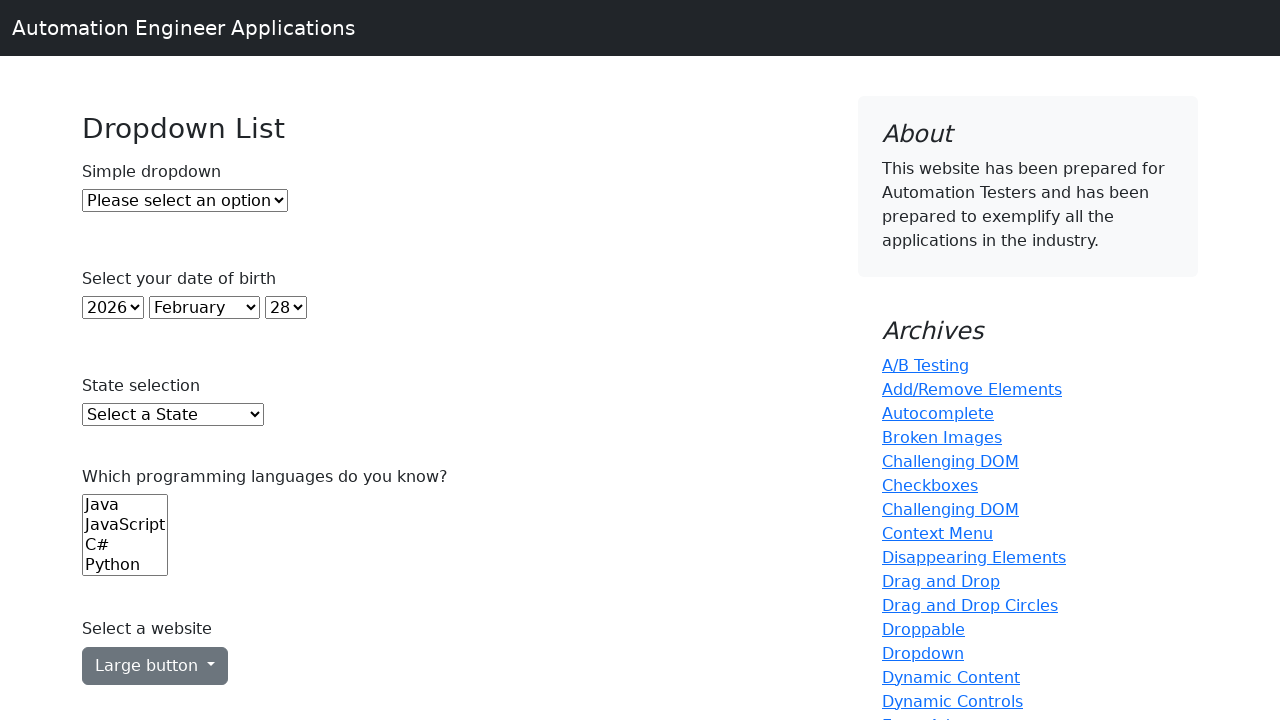

Selected year 2018 from dropdown by index 5 on #year
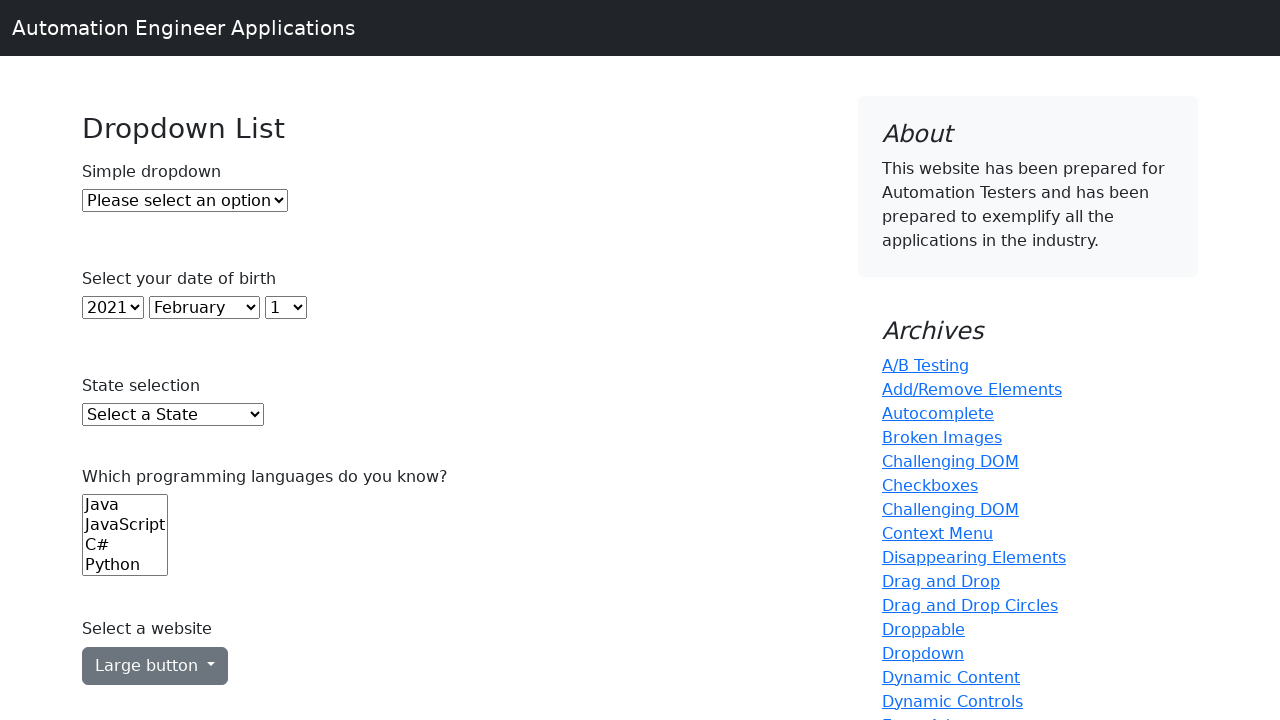

Selected month July (value 6) from dropdown on #month
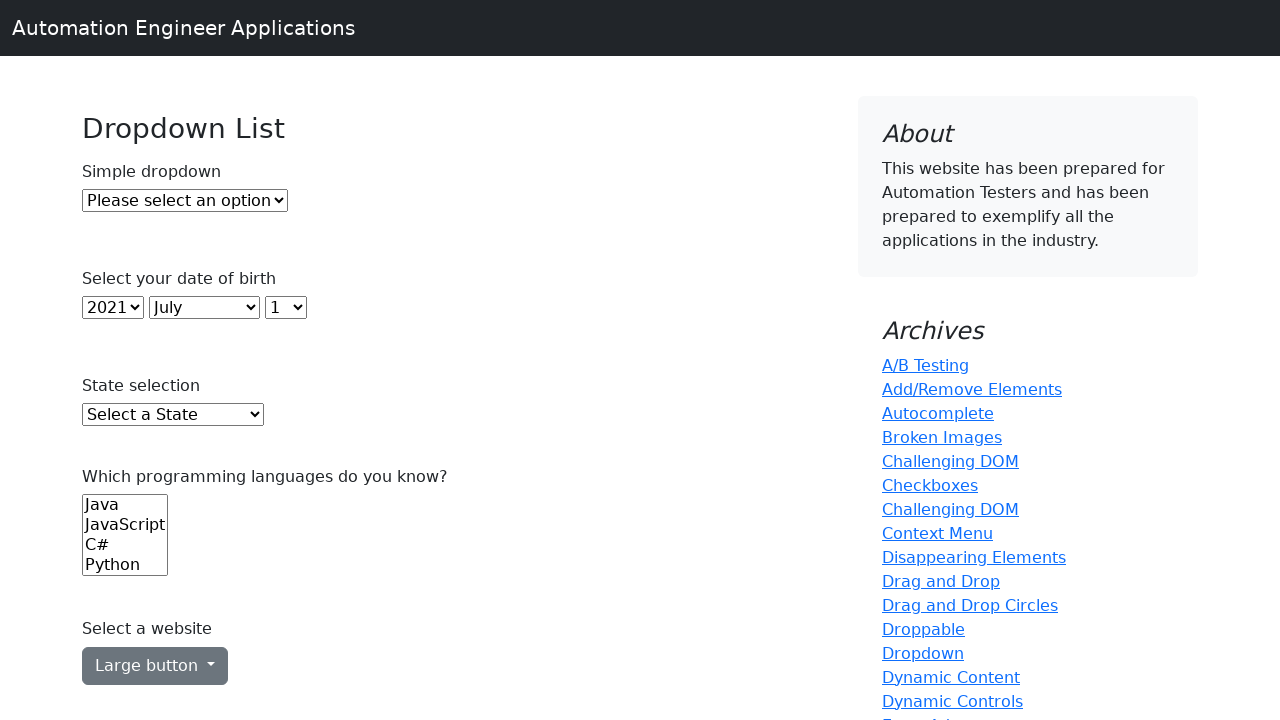

Selected day 16 from dropdown by visible text on select:nth-of-type(4)
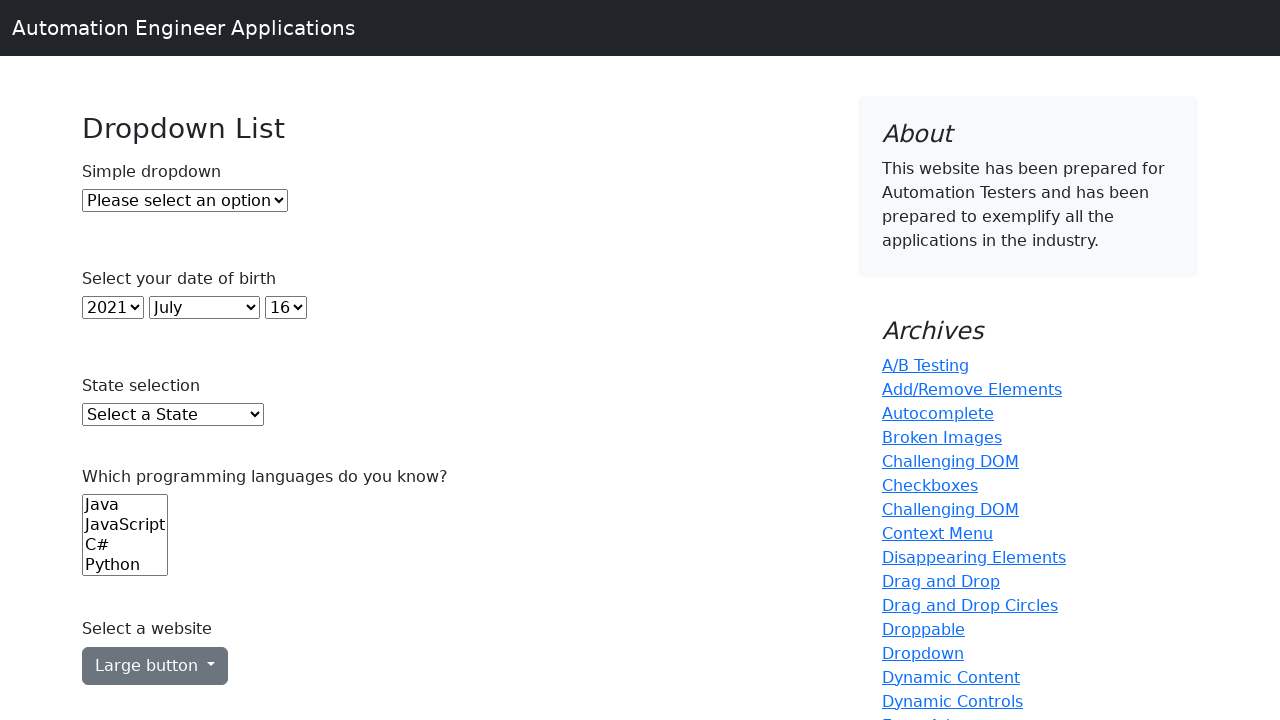

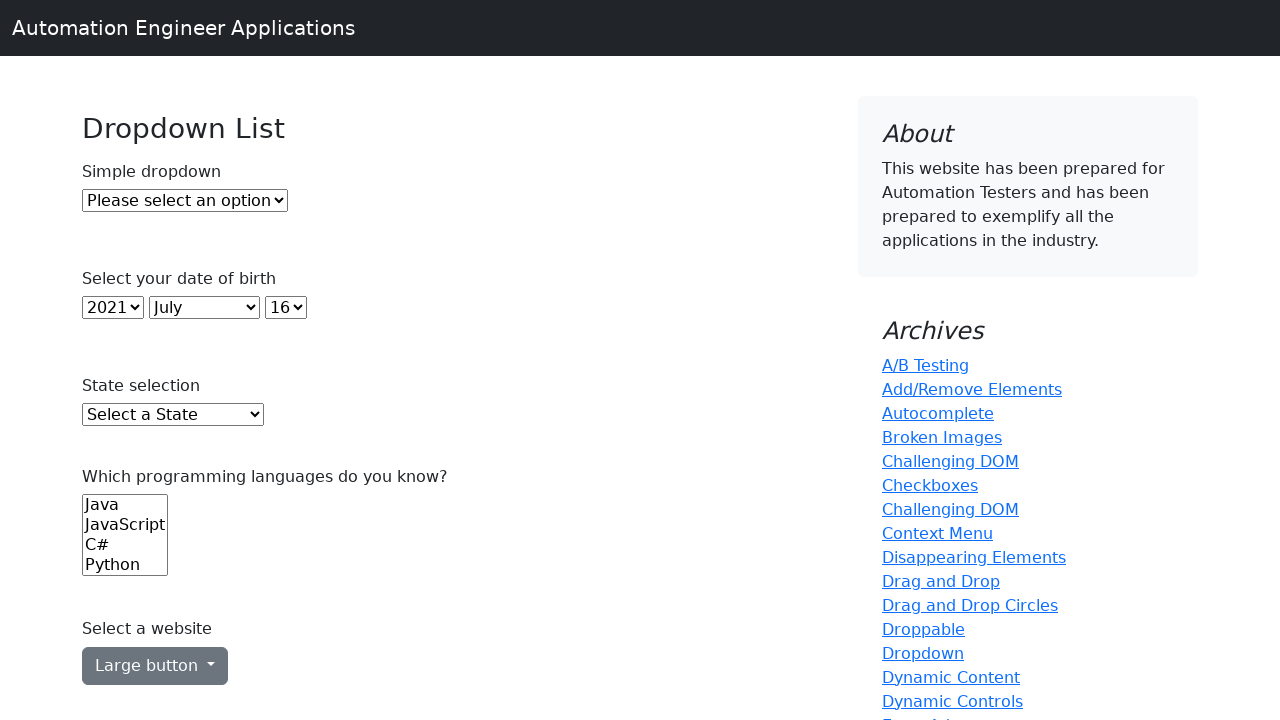